Tests multiple features on the-internet.herokuapp.com: verifies the number of test examples on the homepage, navigates to A/B Testing page and verifies content display, then tests the Add/Remove Elements functionality by adding 5 elements and removing them all.

Starting URL: http://the-internet.herokuapp.com/

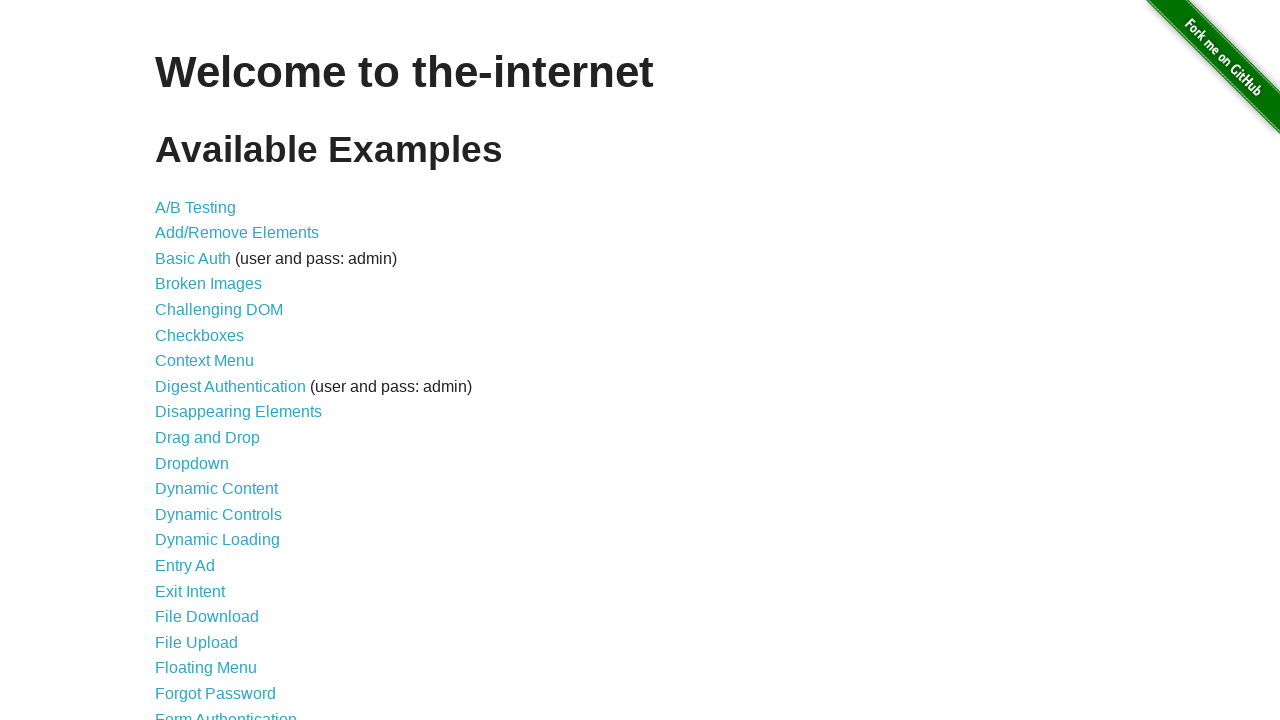

Waited for test examples list to load on homepage
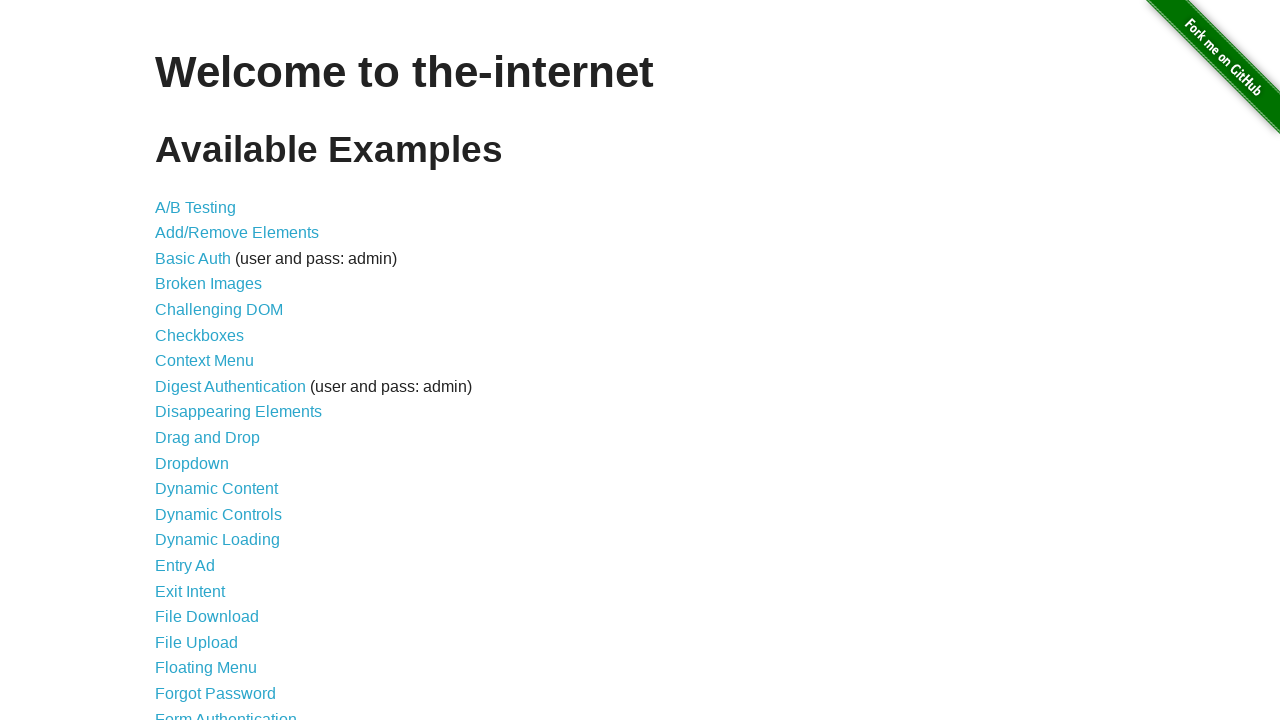

Counted 44 test examples on homepage
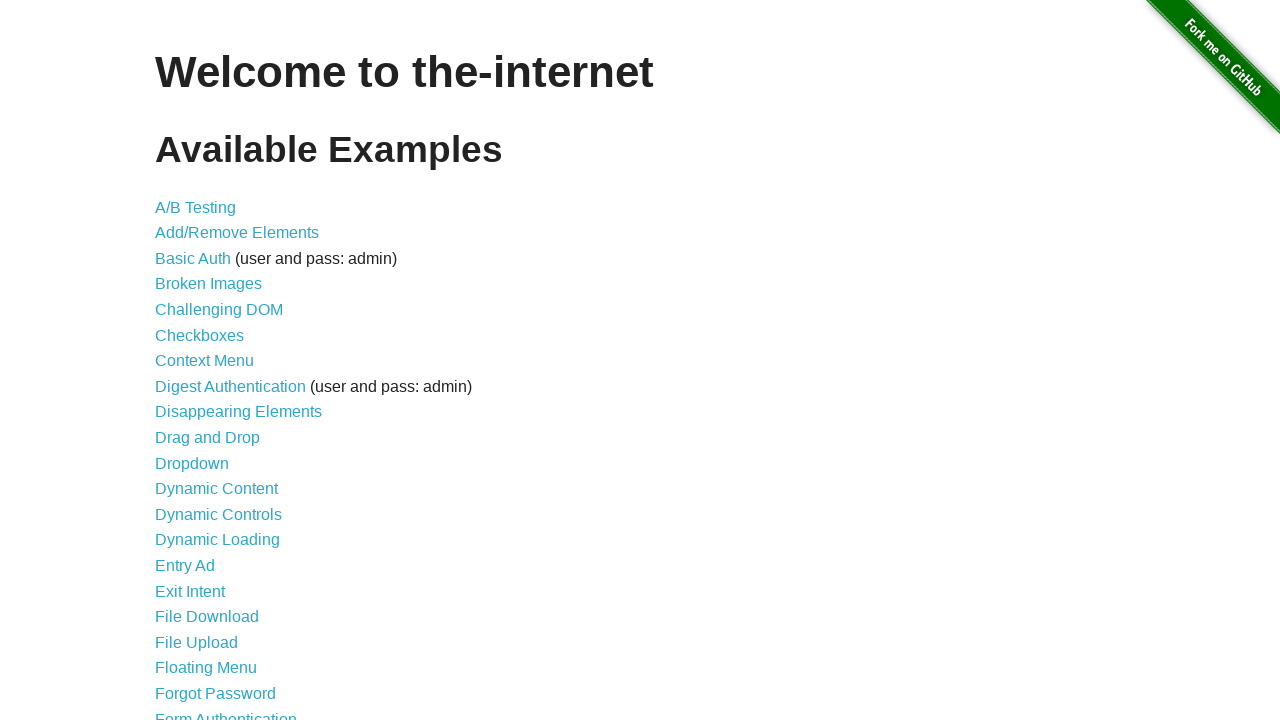

Verified 44 test examples are present on homepage
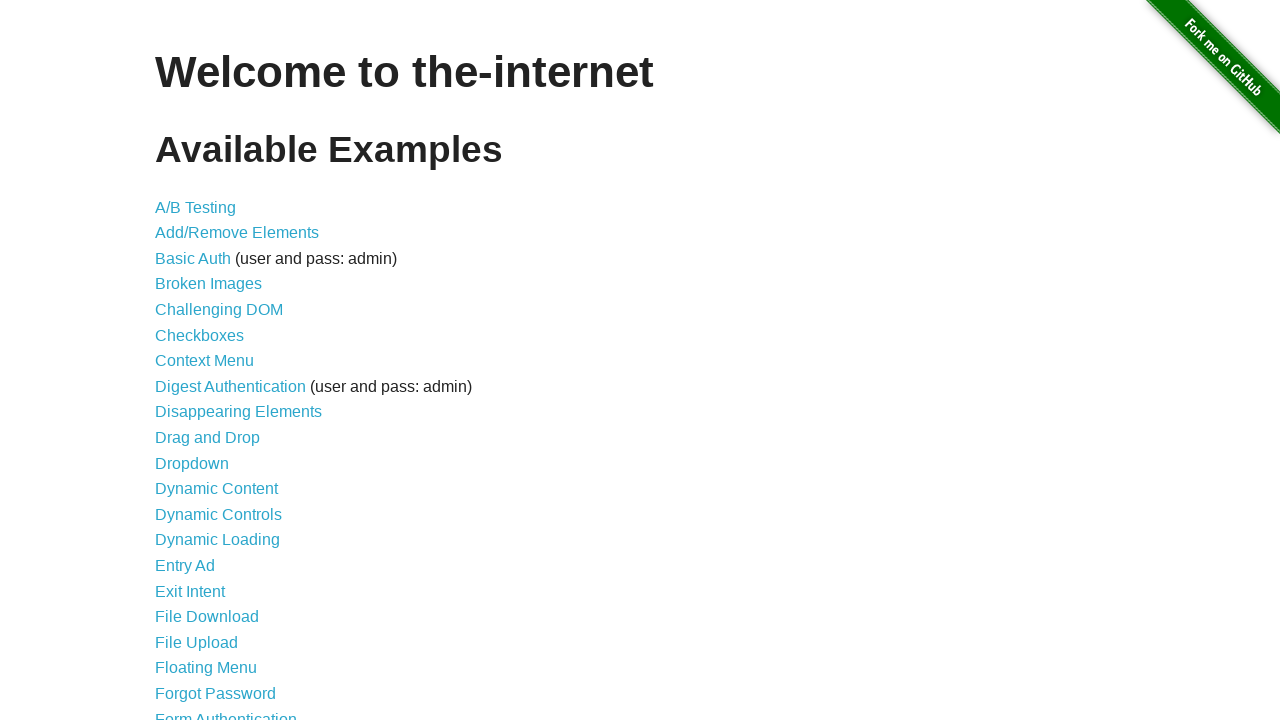

Clicked on A/B Testing link at (196, 207) on #content > ul > li:nth-child(1) > a
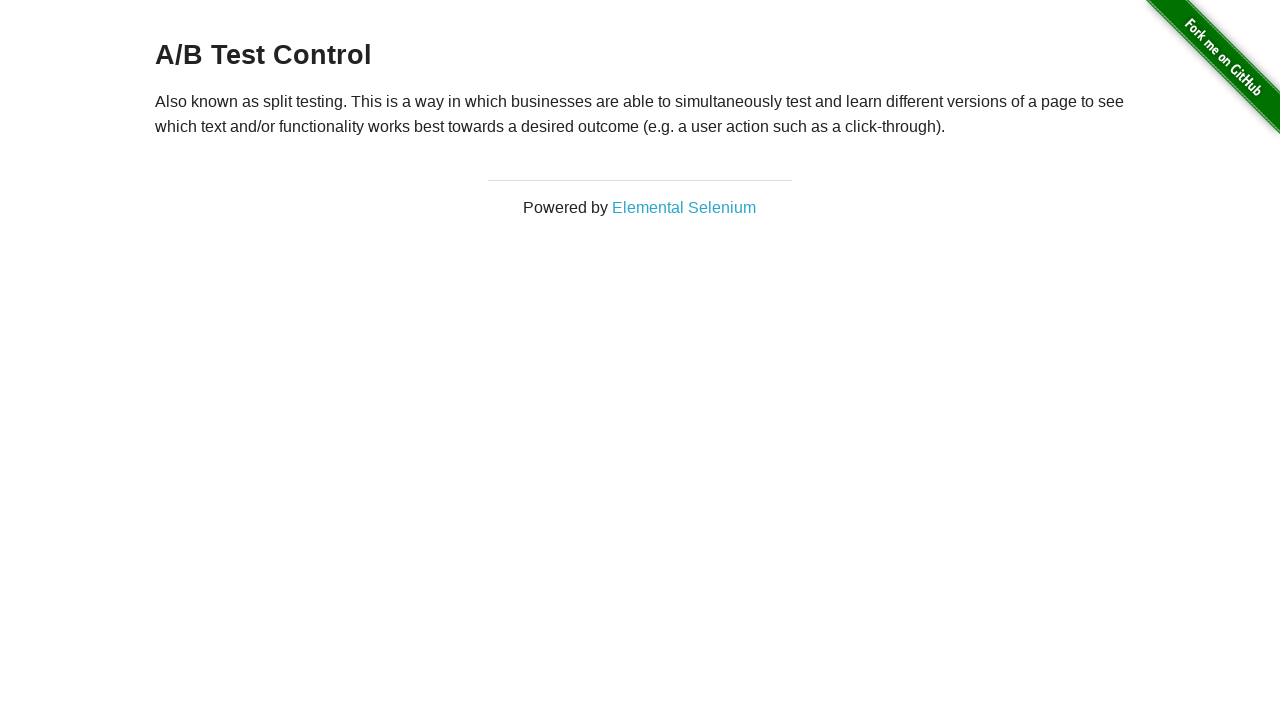

Verified A/B Testing example content is displayed
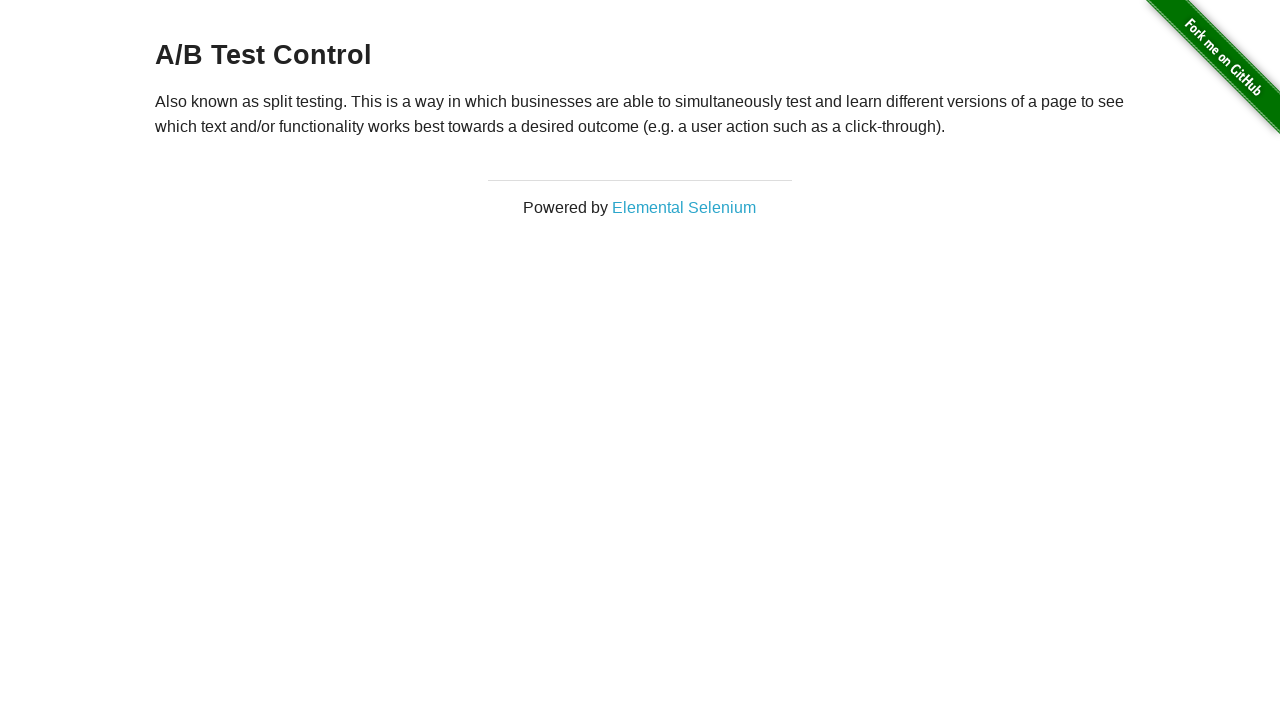

Navigated back to homepage
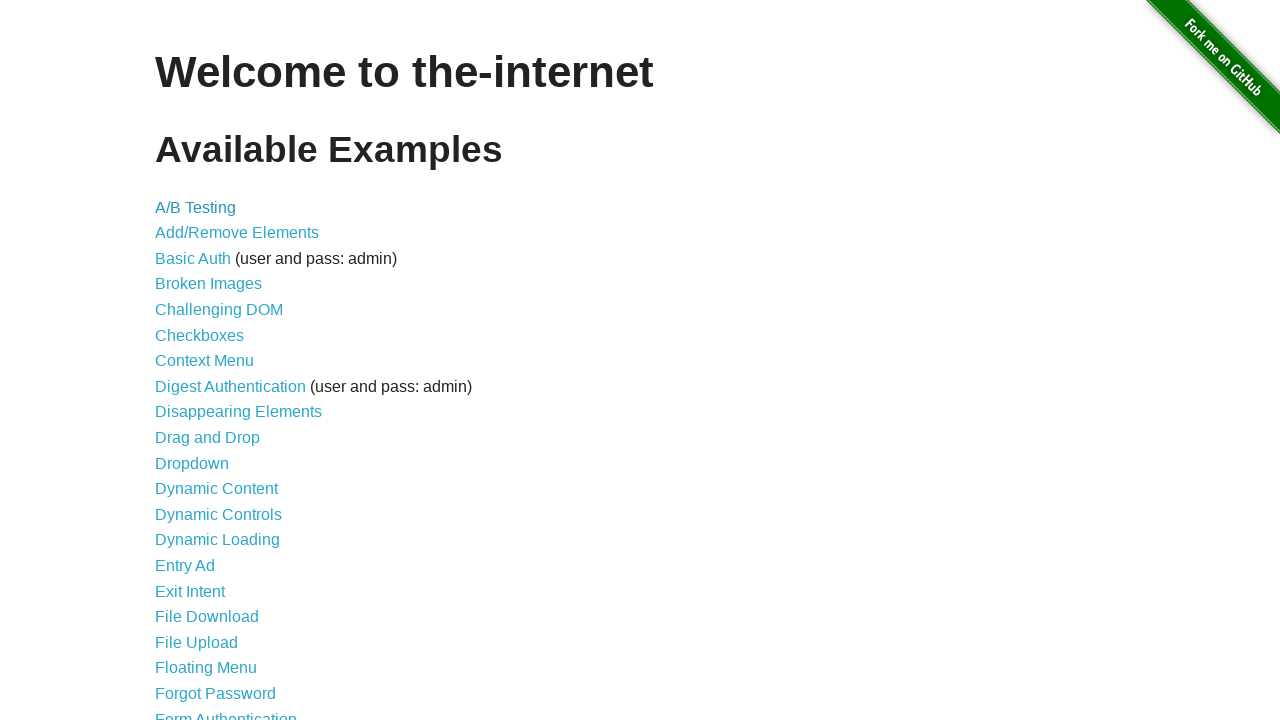

Clicked on Add/Remove Elements link at (237, 233) on #content > ul > li:nth-child(2) > a
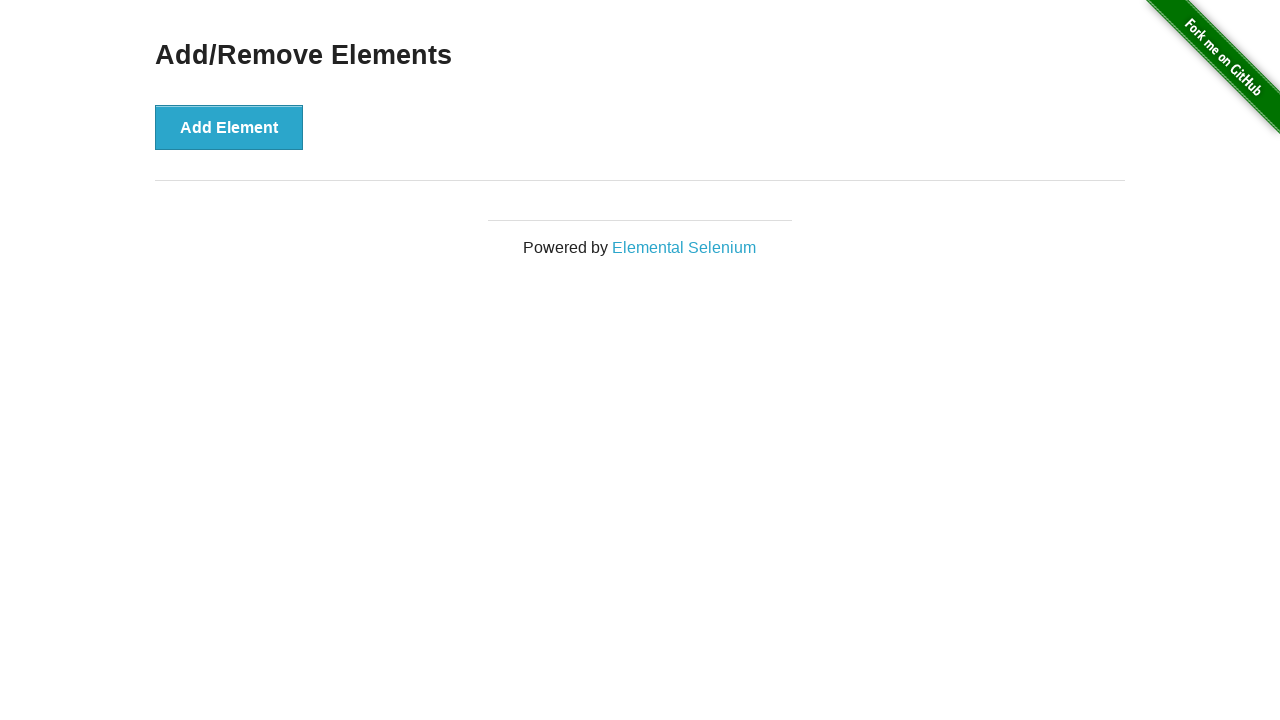

Clicked Add Element button (click 1/5) at (229, 127) on button[onclick='addElement()']
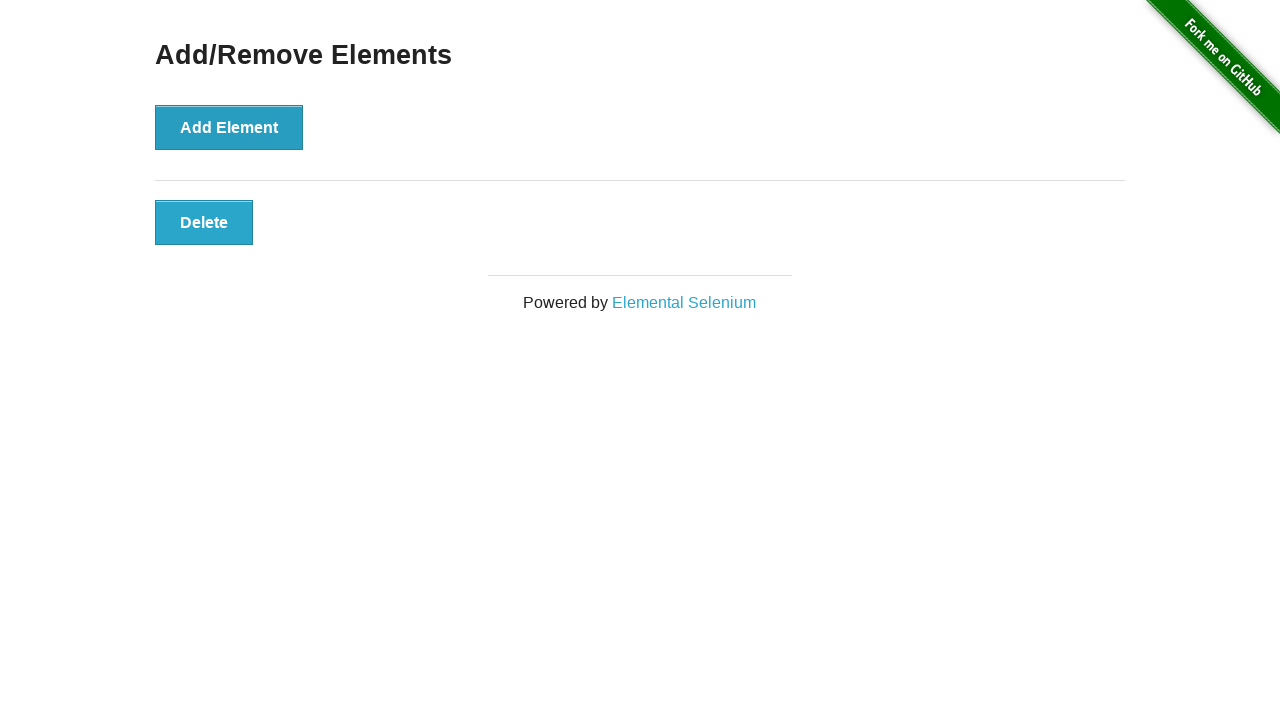

Clicked Add Element button (click 2/5) at (229, 127) on button[onclick='addElement()']
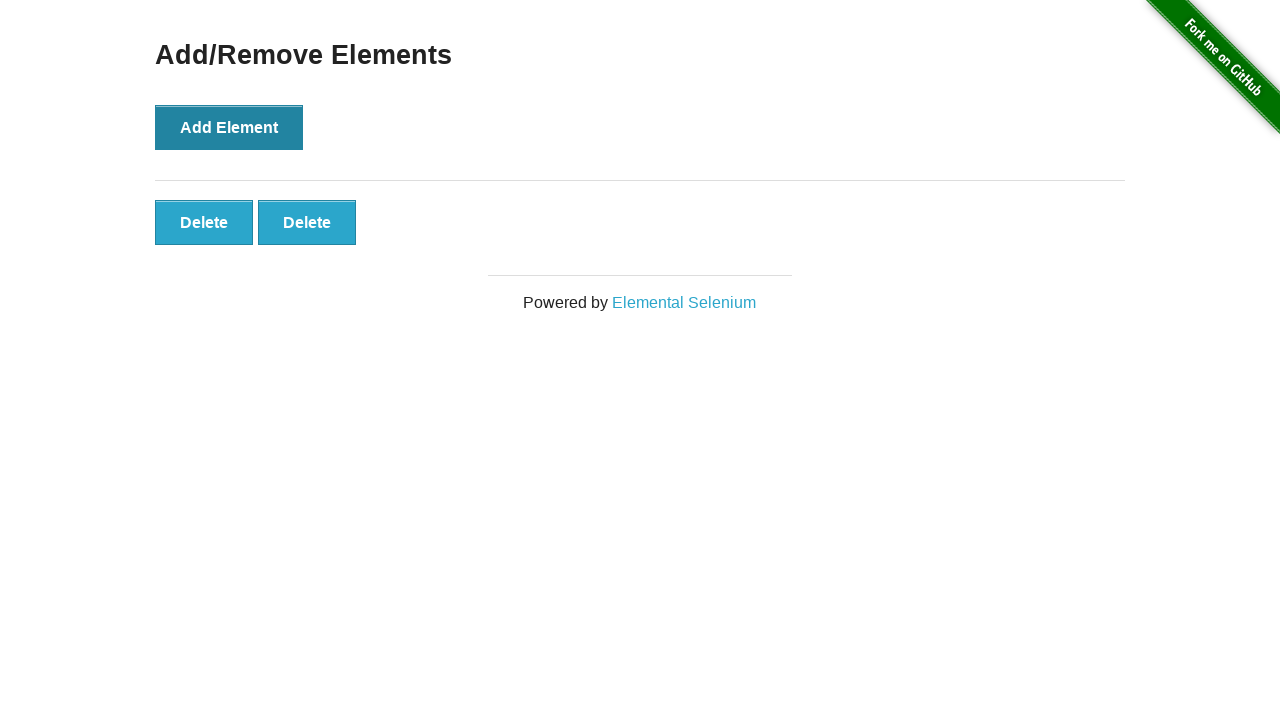

Clicked Add Element button (click 3/5) at (229, 127) on button[onclick='addElement()']
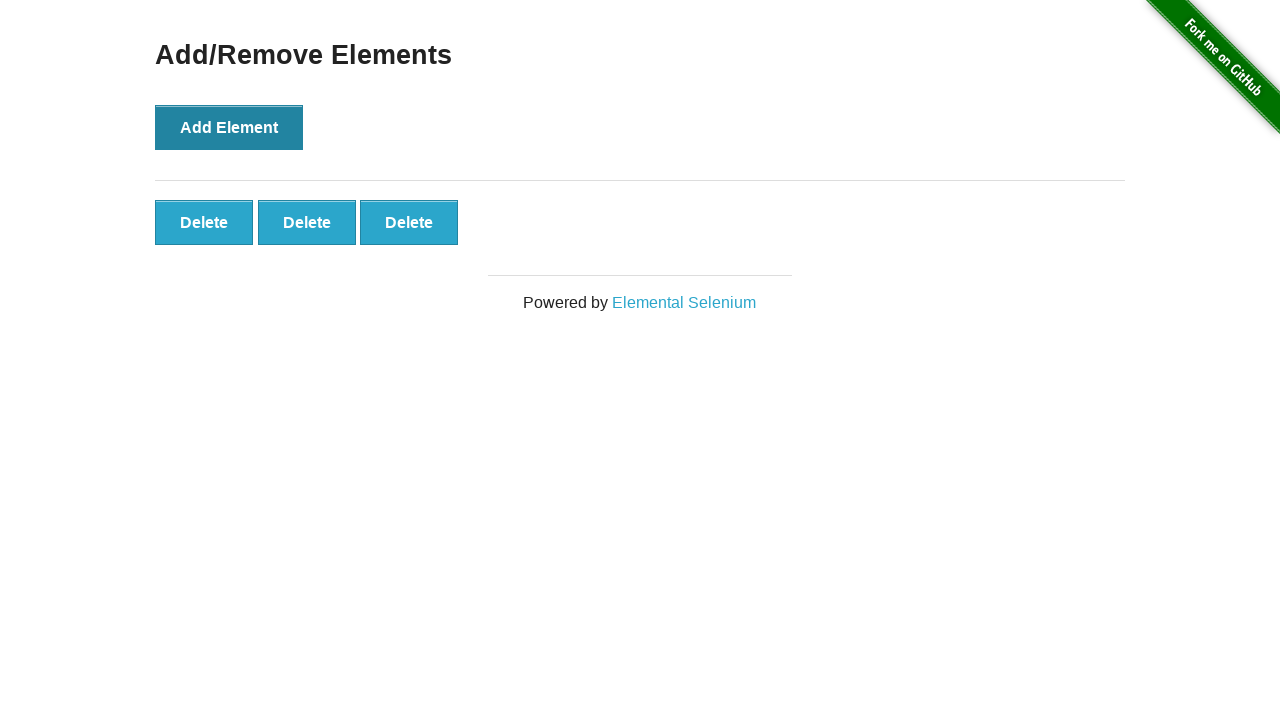

Clicked Add Element button (click 4/5) at (229, 127) on button[onclick='addElement()']
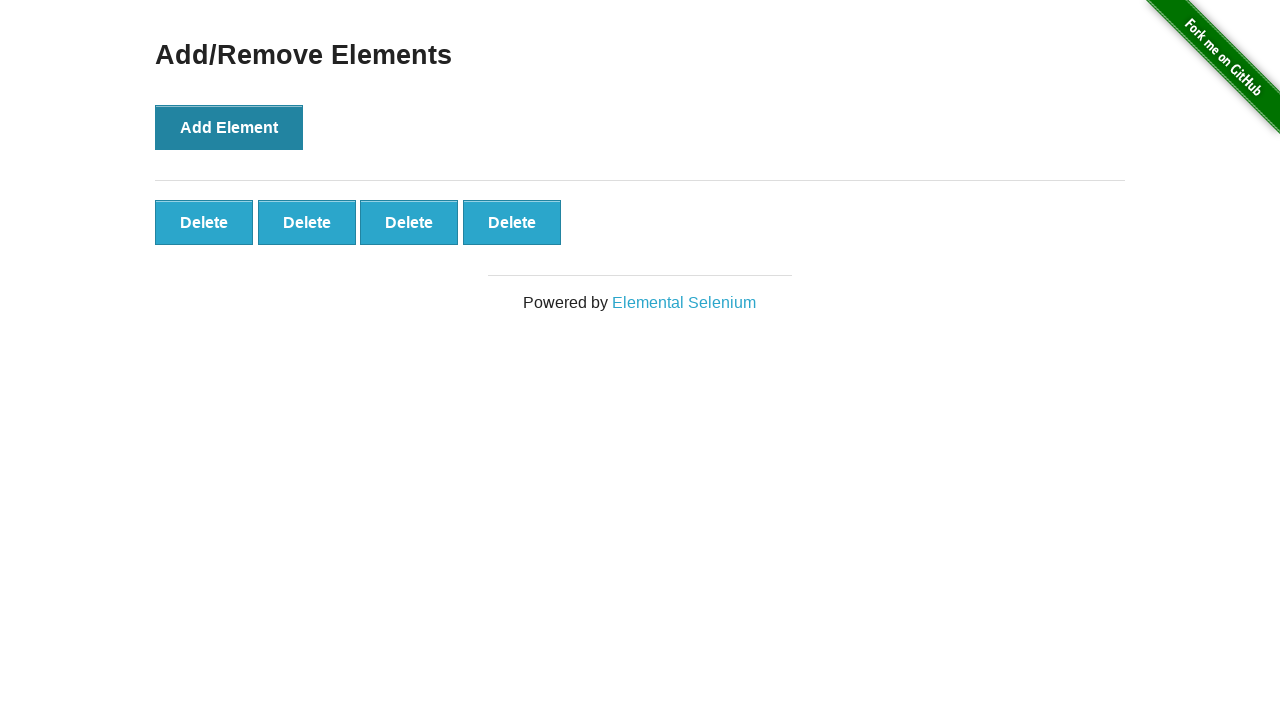

Clicked Add Element button (click 5/5) at (229, 127) on button[onclick='addElement()']
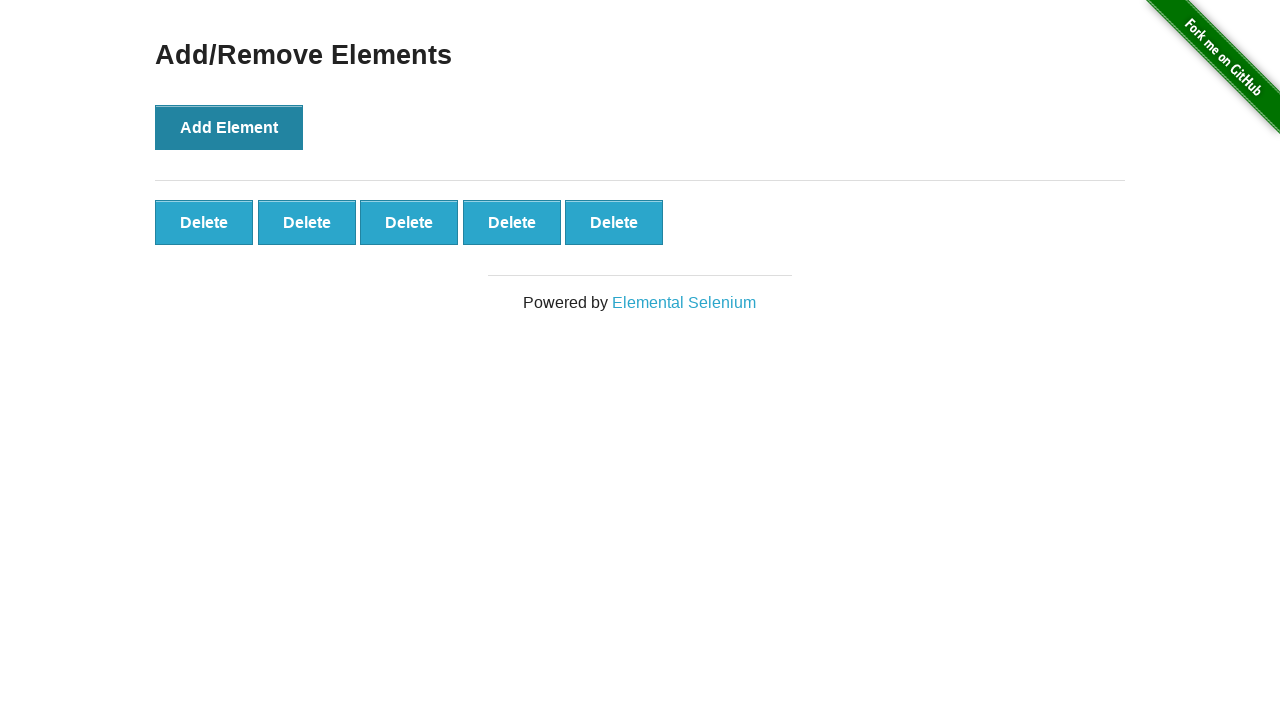

Located 5 delete buttons after adding 5 elements
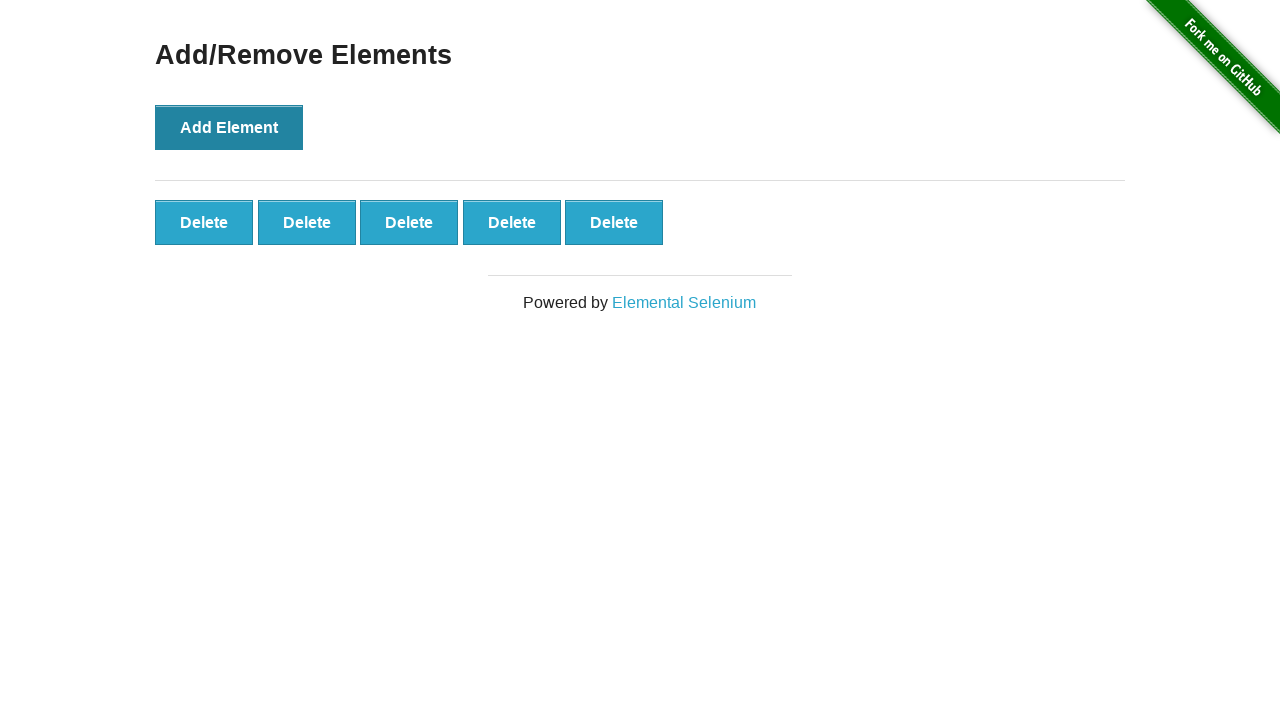

Verified exactly 5 delete buttons were created
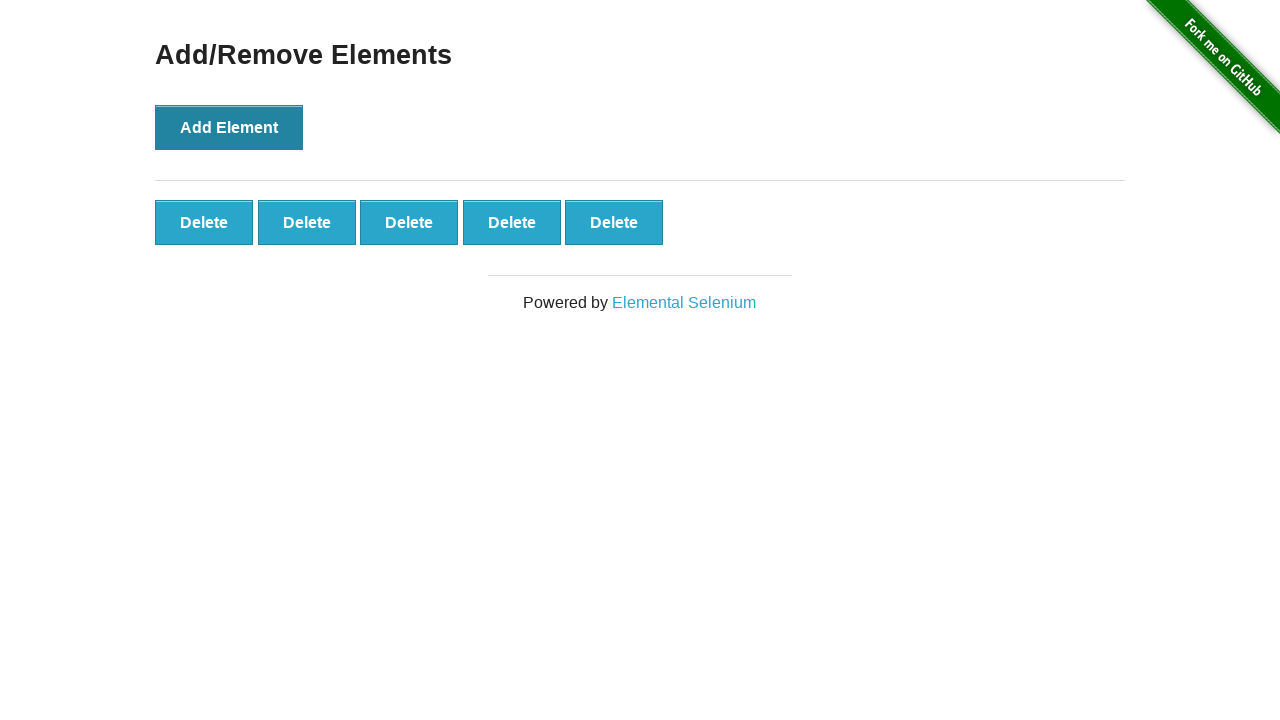

Clicked delete button to remove element (removal 1/5) at (204, 222) on #elements .added-manually
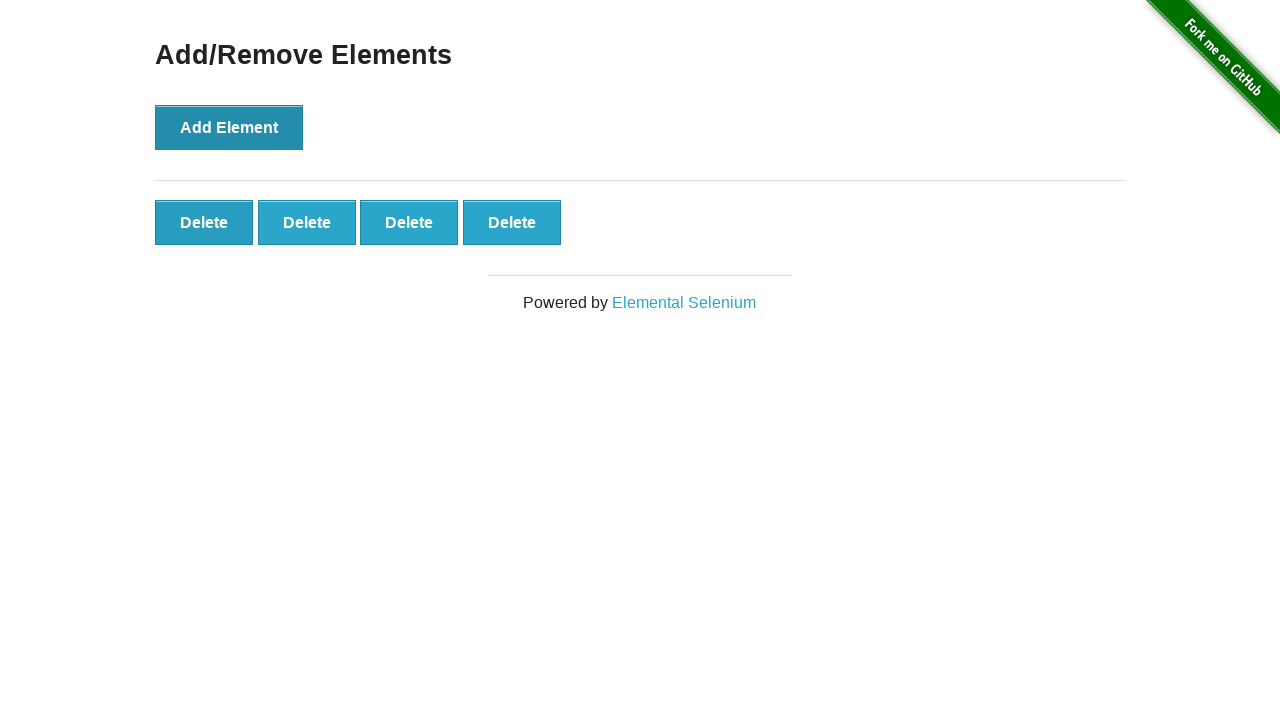

Clicked delete button to remove element (removal 2/5) at (204, 222) on #elements .added-manually
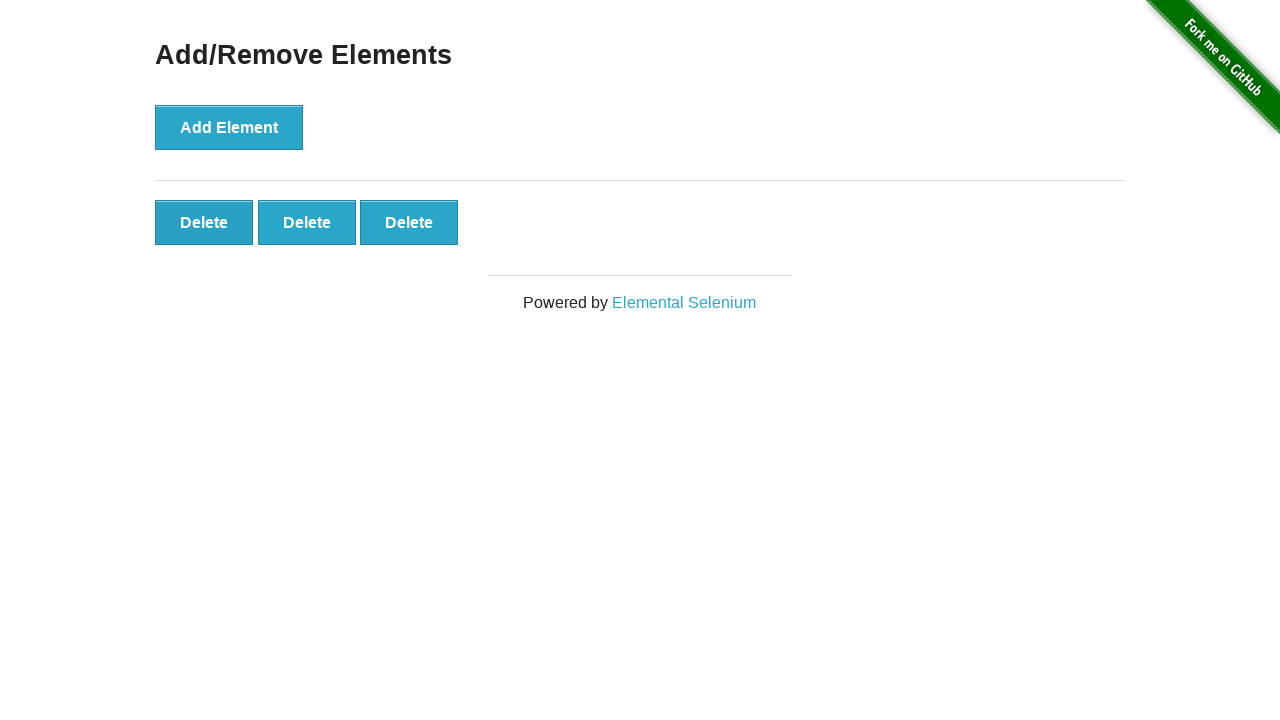

Clicked delete button to remove element (removal 3/5) at (204, 222) on #elements .added-manually
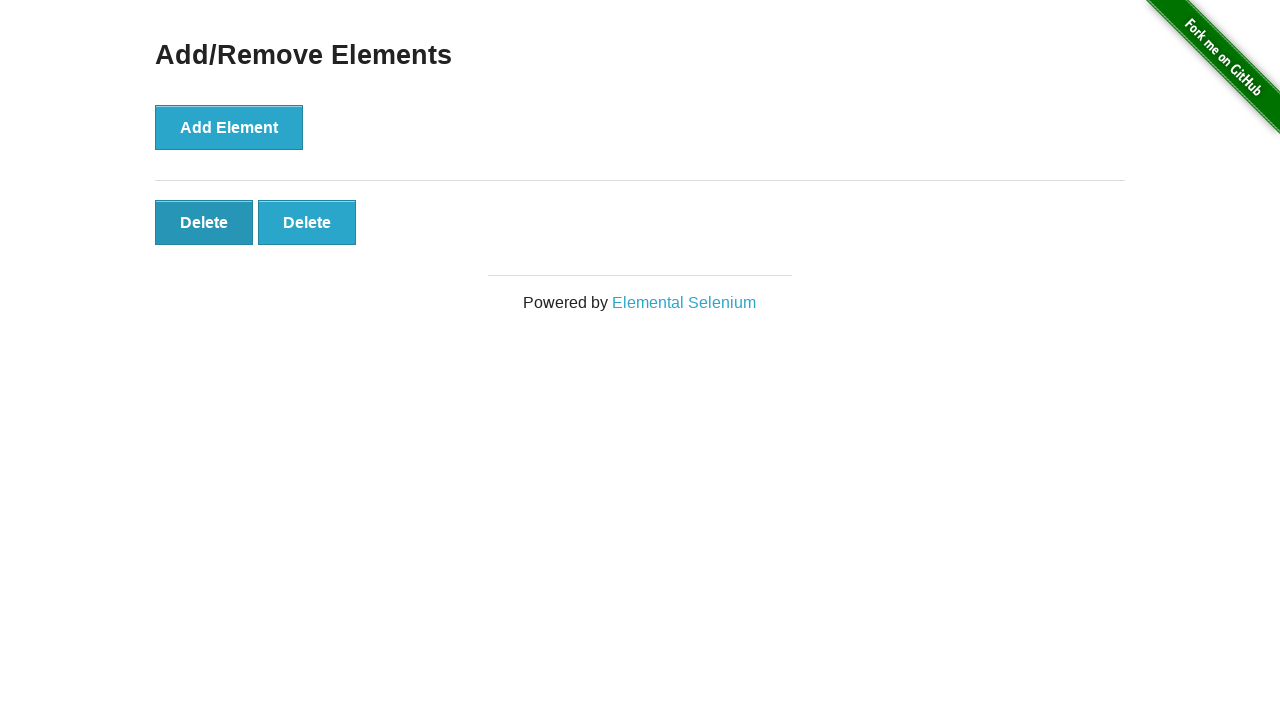

Clicked delete button to remove element (removal 4/5) at (204, 222) on #elements .added-manually
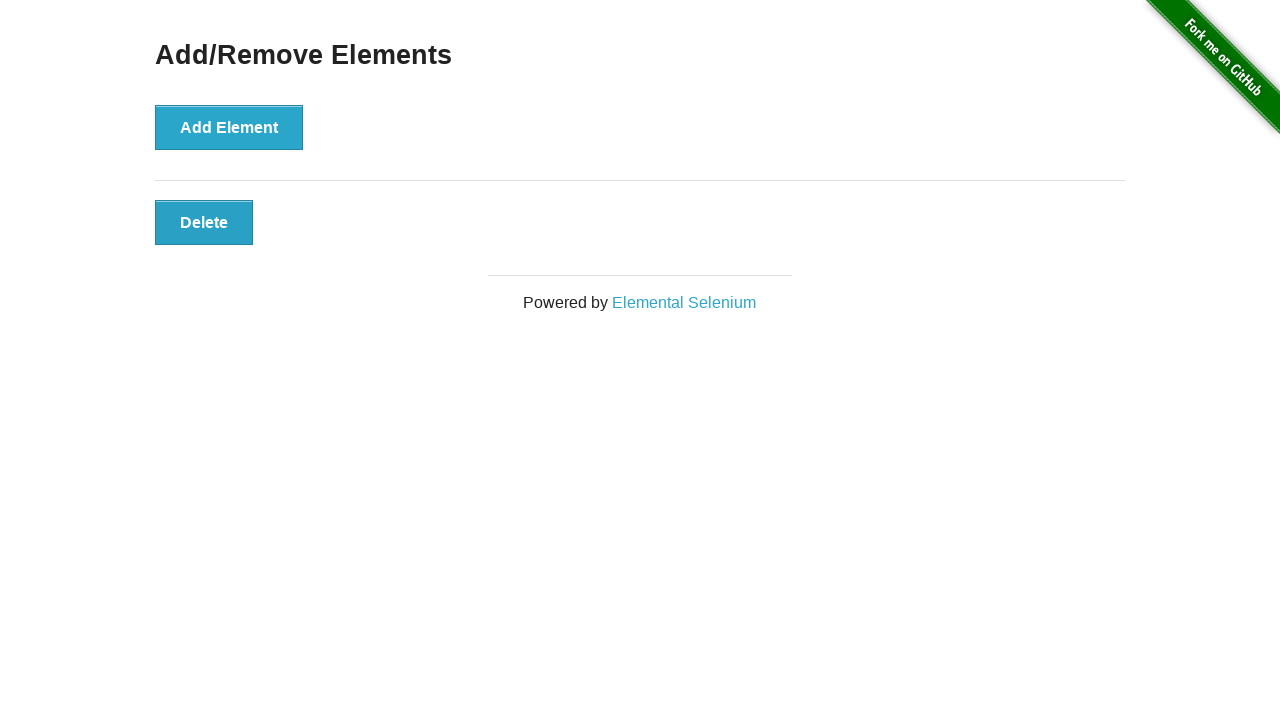

Clicked delete button to remove element (removal 5/5) at (204, 222) on #elements .added-manually
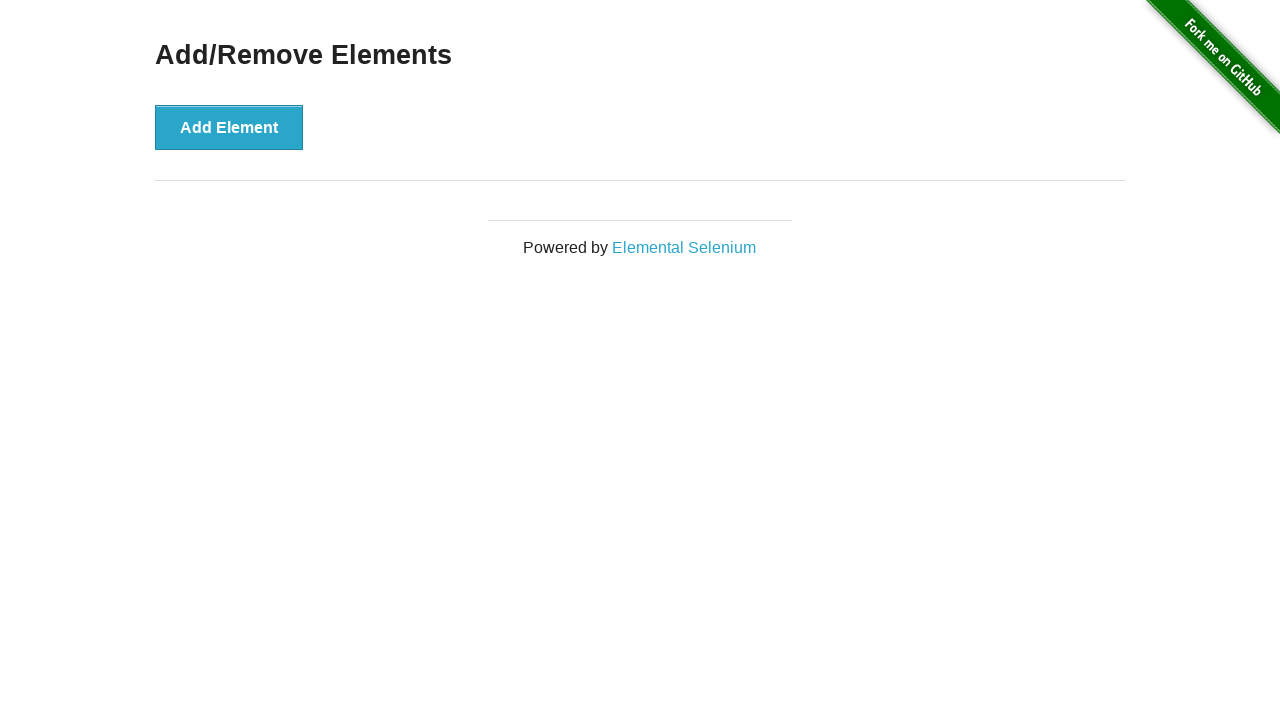

Located 0 remaining delete buttons
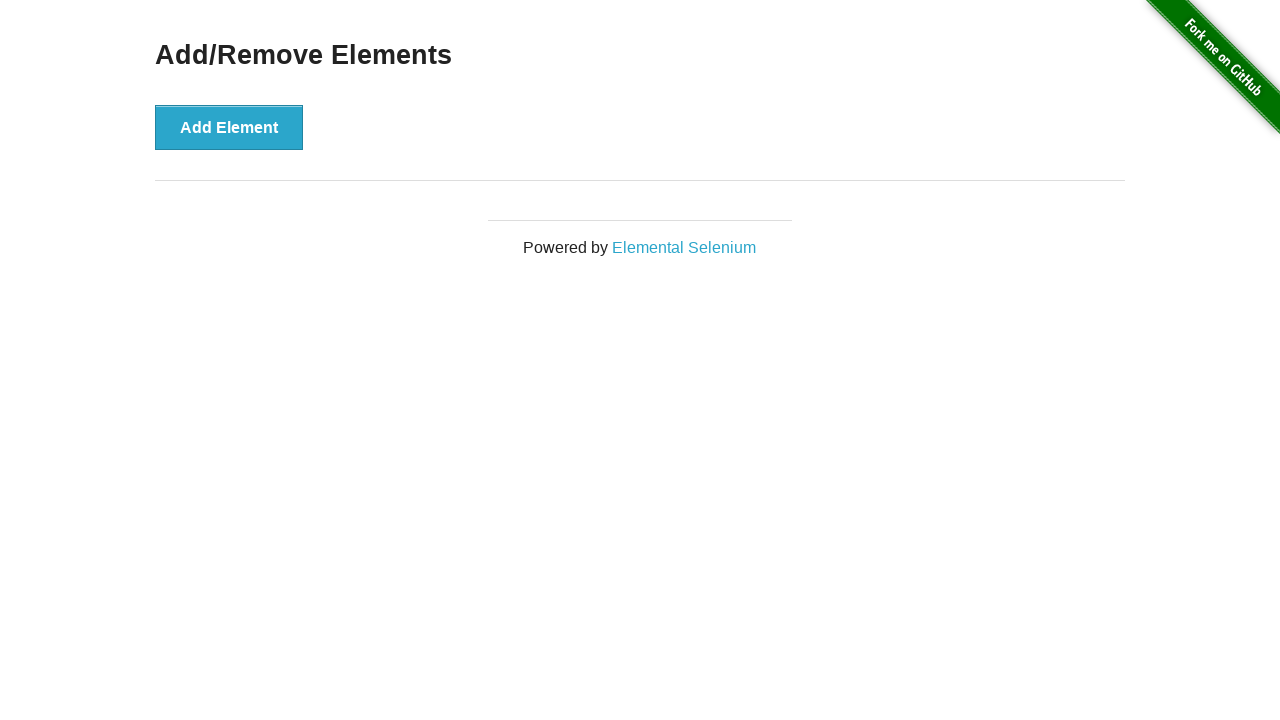

Verified all elements were successfully removed
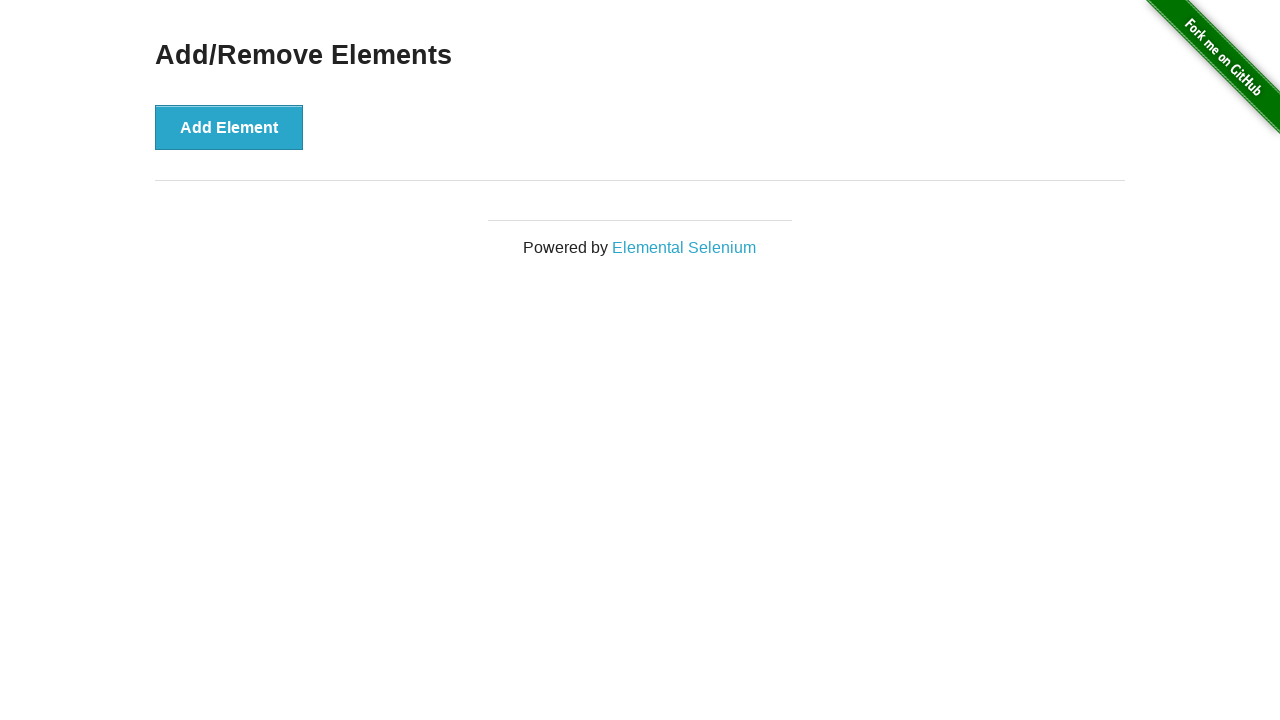

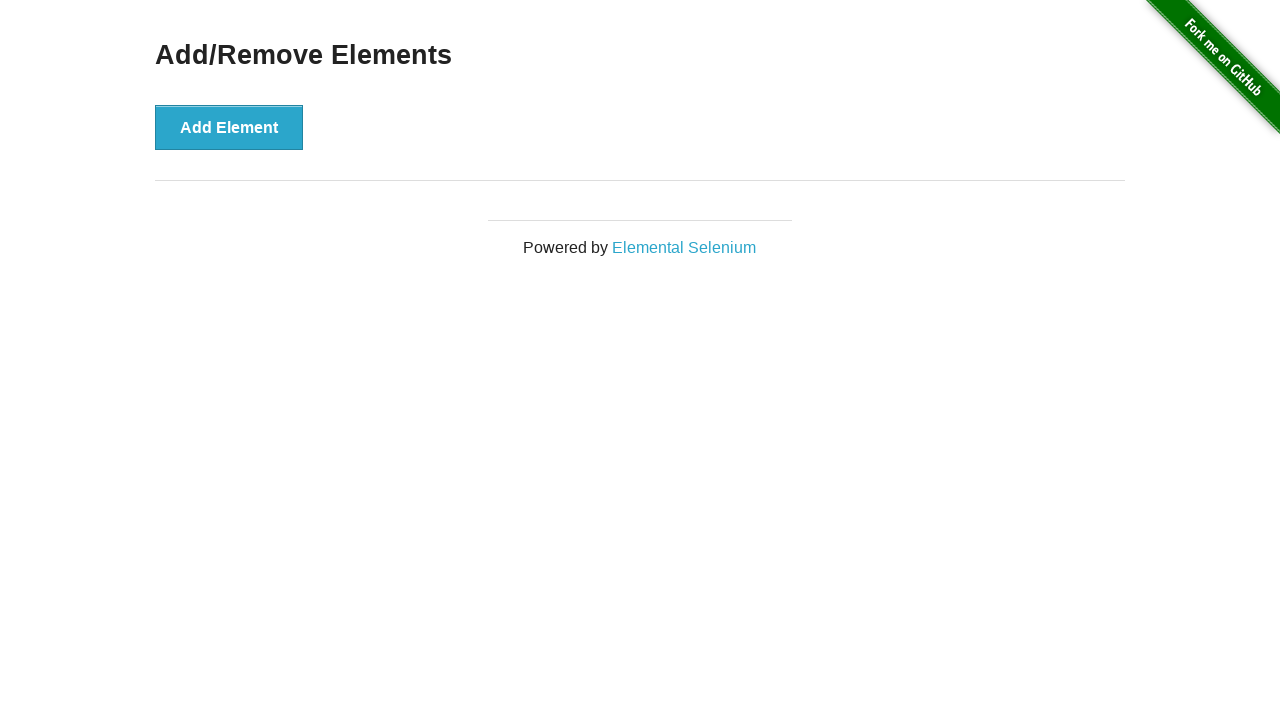